Navigates to STS website and clicks through filter options in the navigation

Starting URL: https://www.sts.co.za/

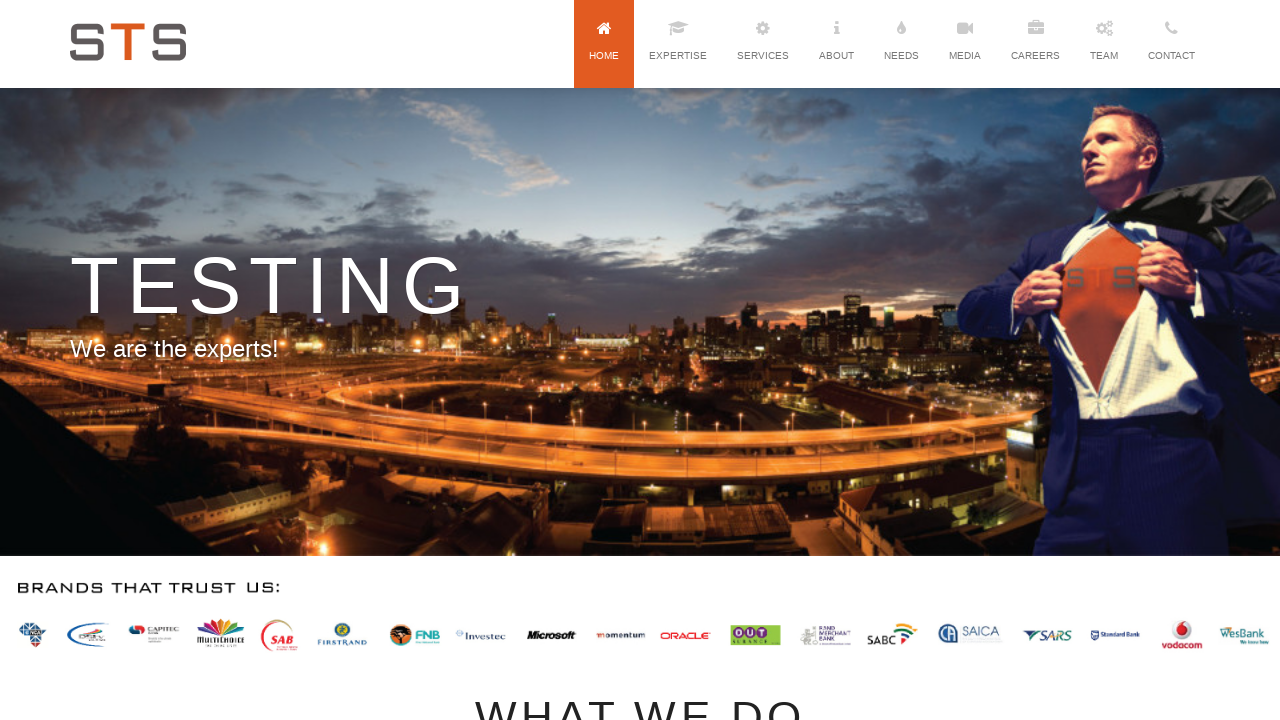

Navigated to STS website homepage
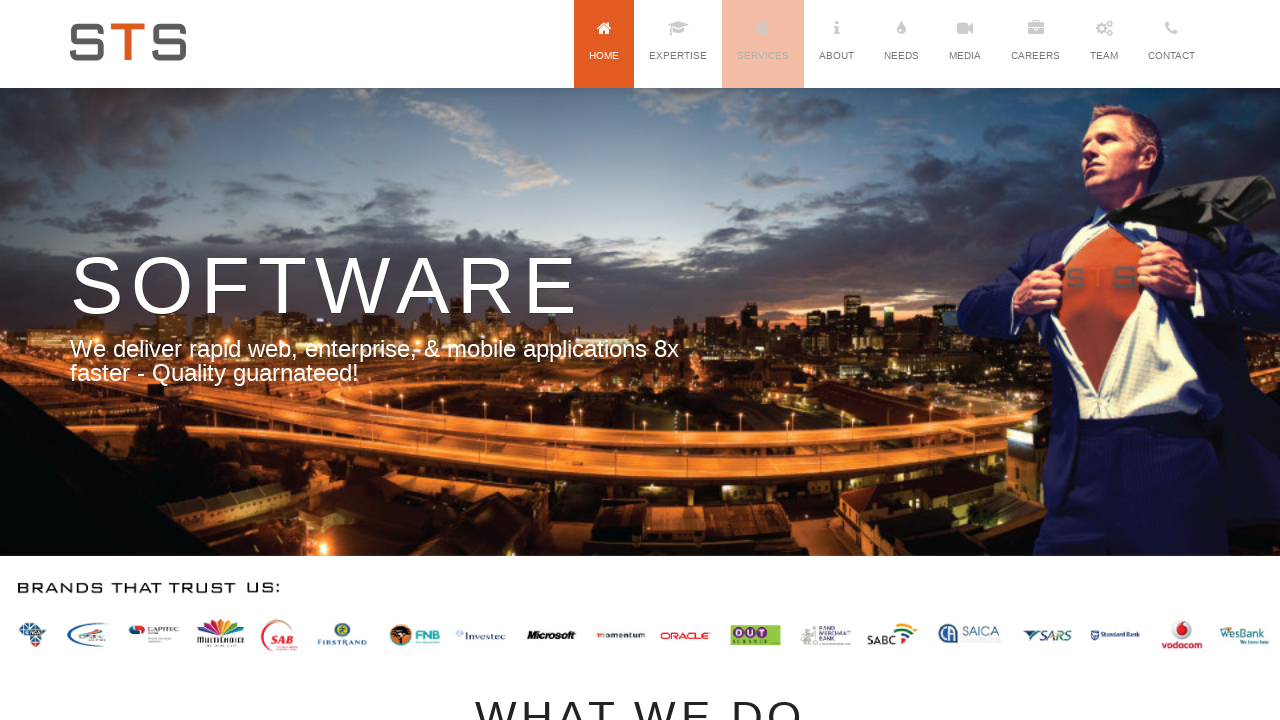

Clicked on 6th navigation menu item at (965, 44) on #scrollTarget > ul > li:nth-child(6) > a
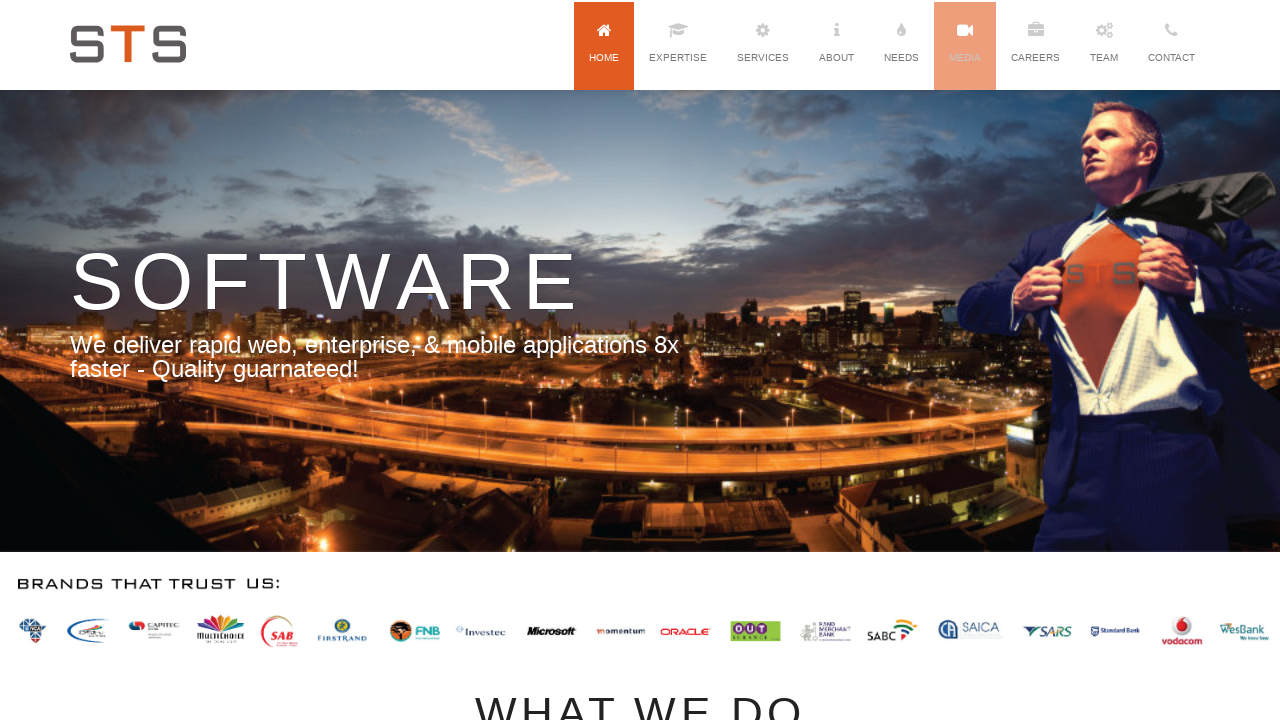

Clicked on 2nd filter option at (594, 699) on #filter > ul > li:nth-child(2) > a
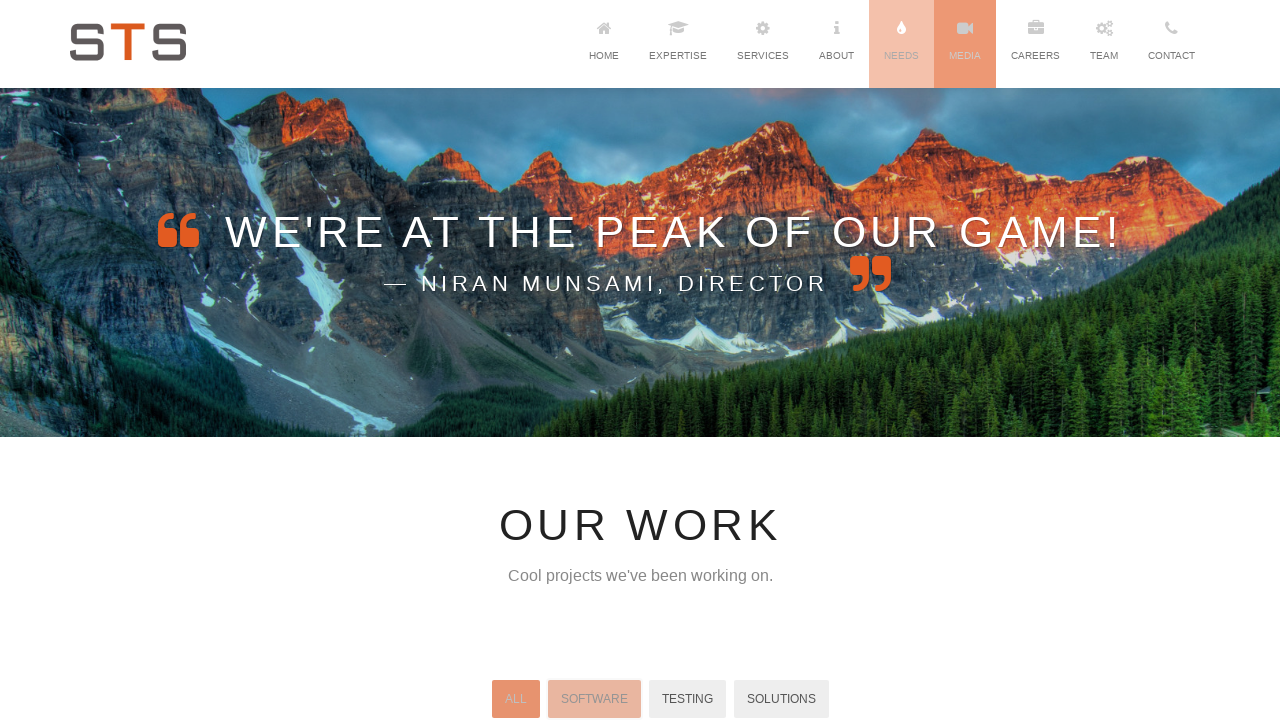

Waited 1 second after clicking 2nd filter
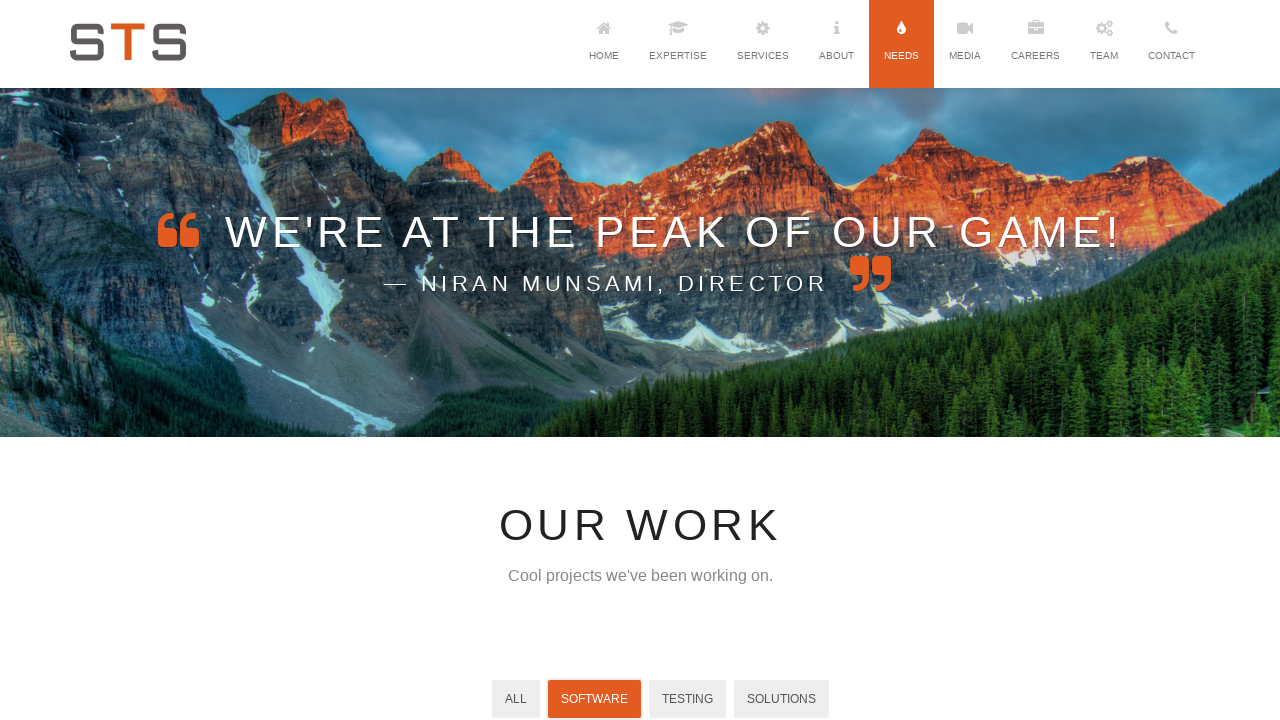

Clicked on 3rd filter option at (687, 699) on #filter > ul > li:nth-child(3) > a
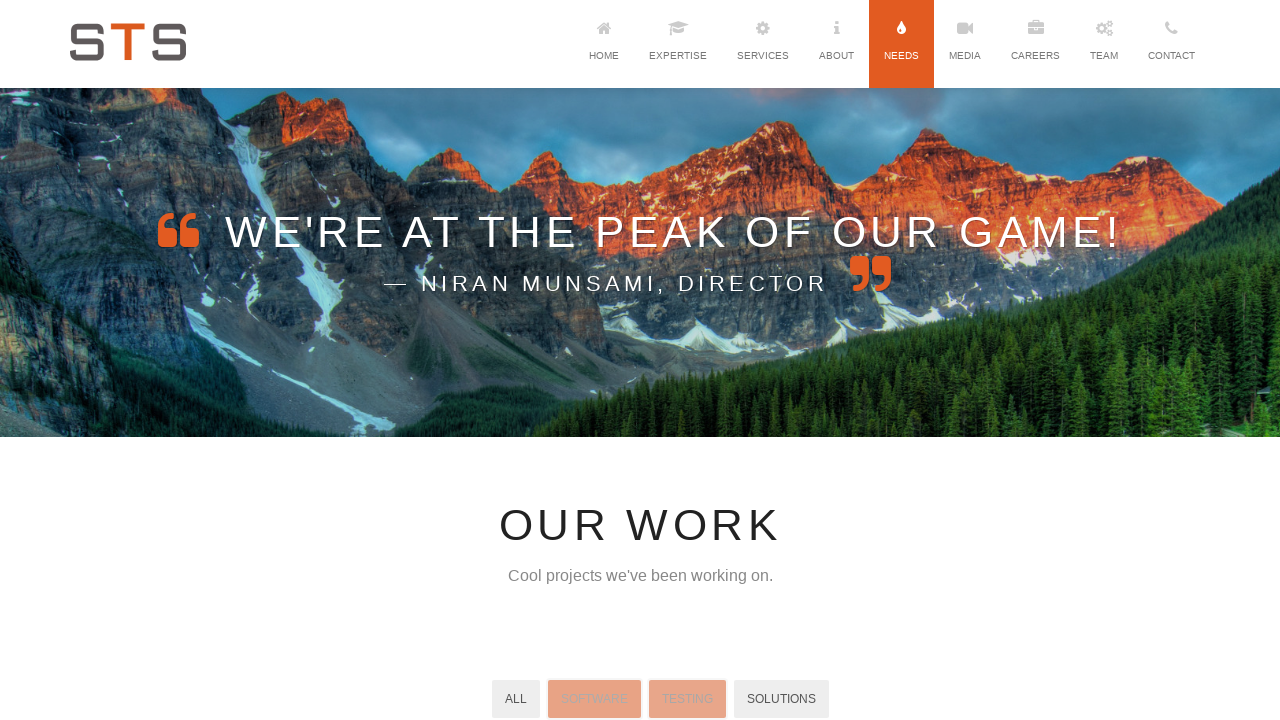

Waited 1 second after clicking 3rd filter
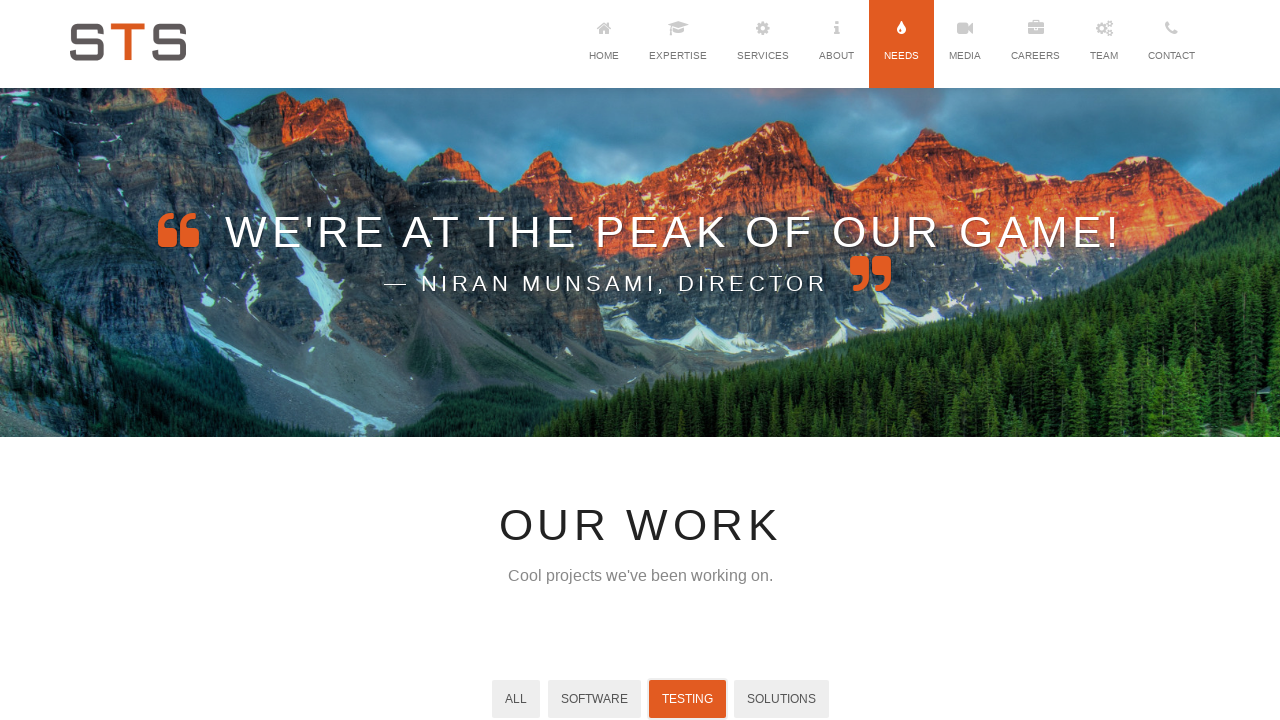

Clicked on 4th filter option at (781, 699) on #filter > ul > li:nth-child(4) > a
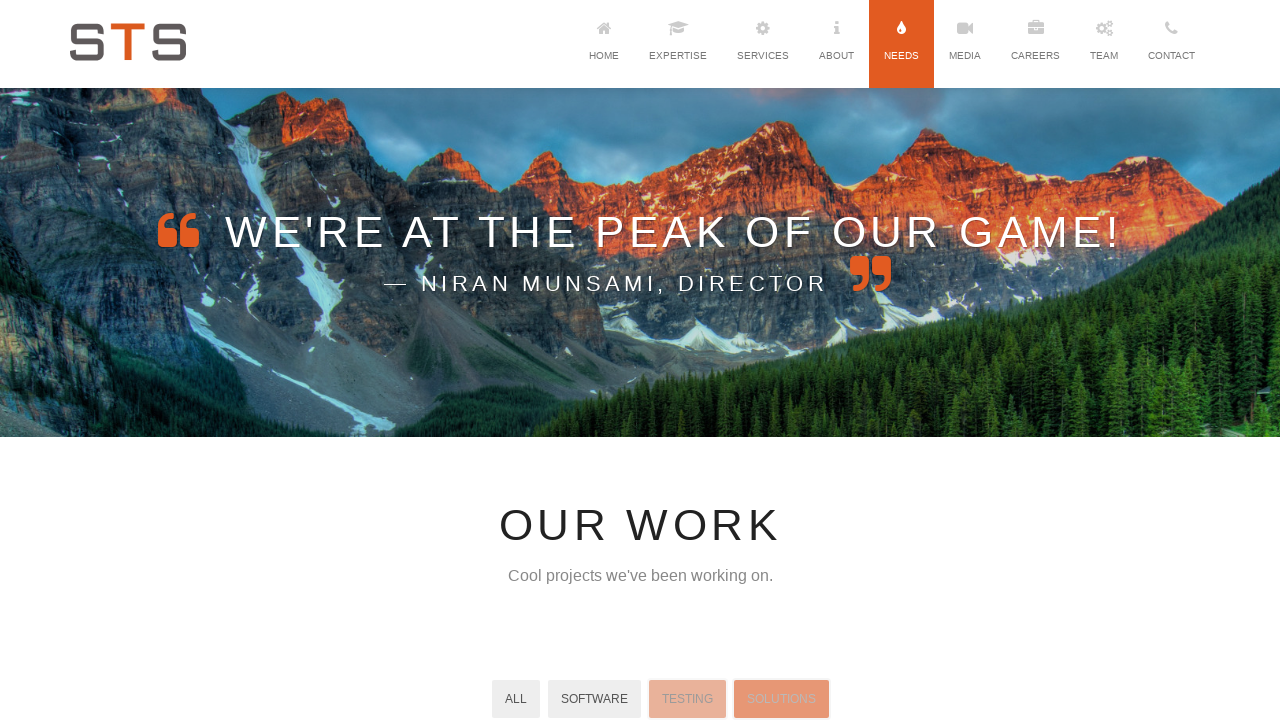

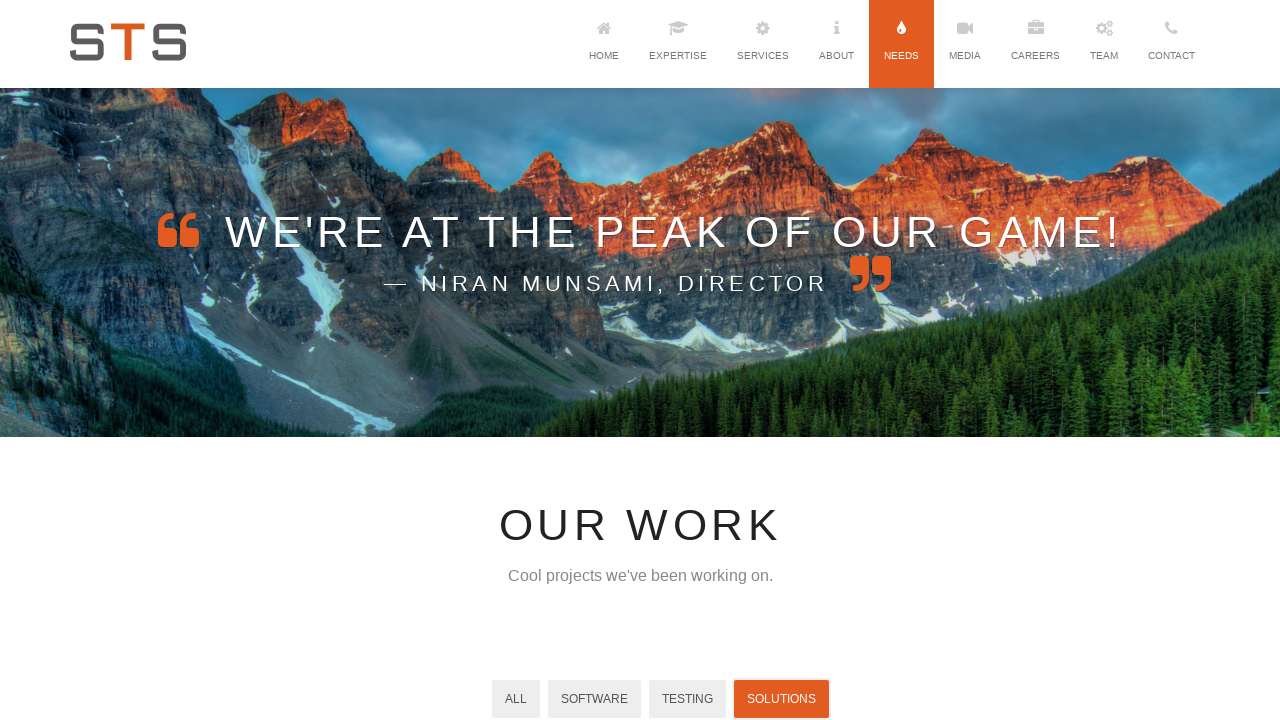